Tests form submission by clicking a partial link text, then filling out a form with first name, last name, city, and country fields before submitting.

Starting URL: http://suninjuly.github.io/find_link_text

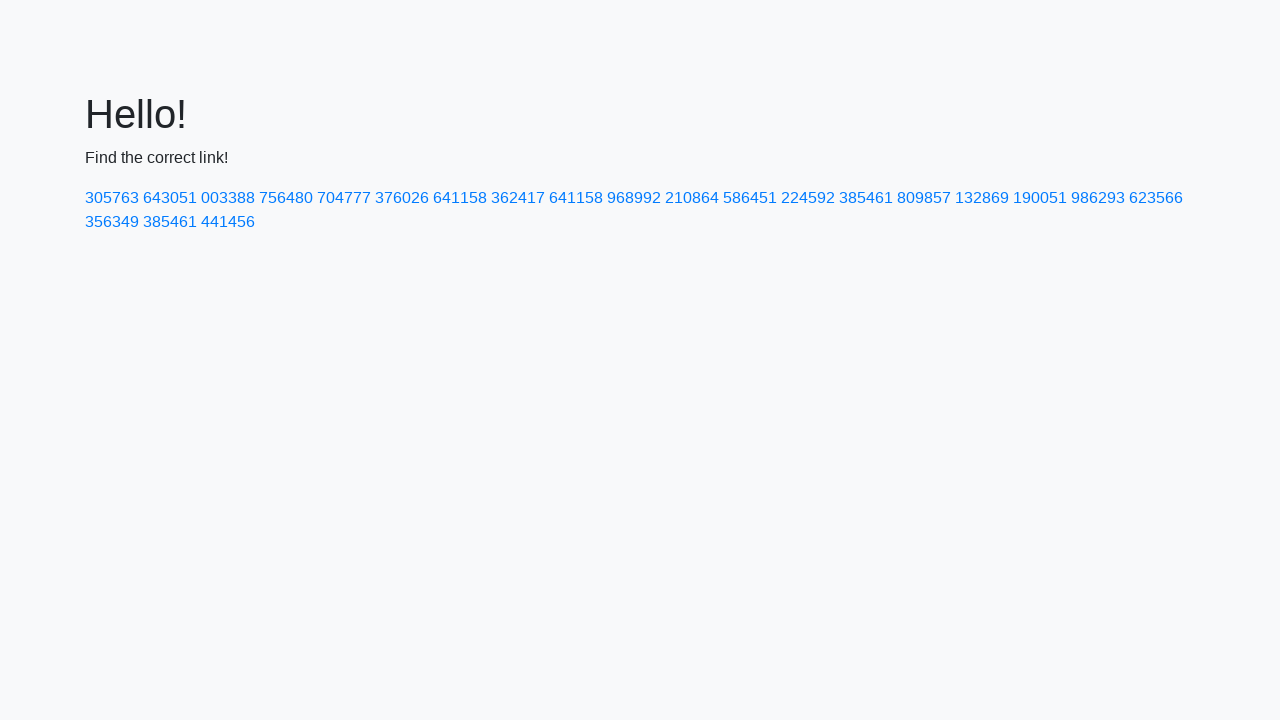

Clicked link containing partial text '224592' at (808, 198) on a:has-text('224592')
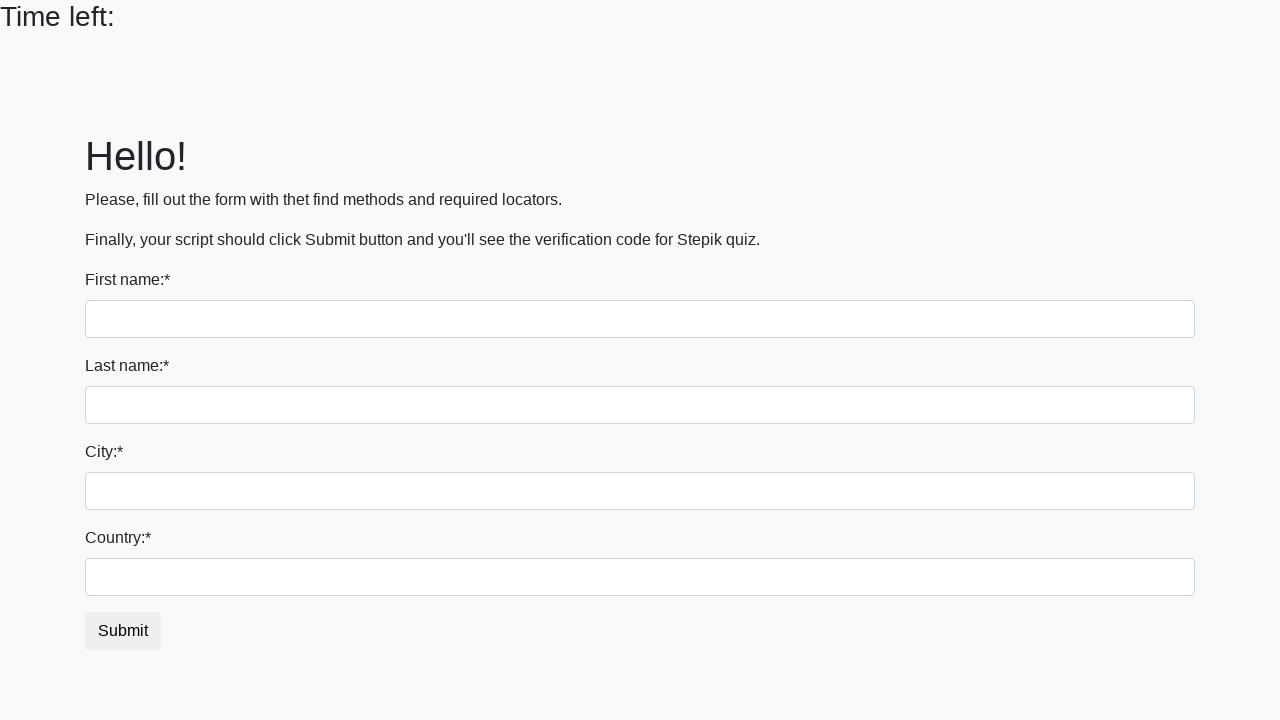

Filled first name field with 'Ivan' on input
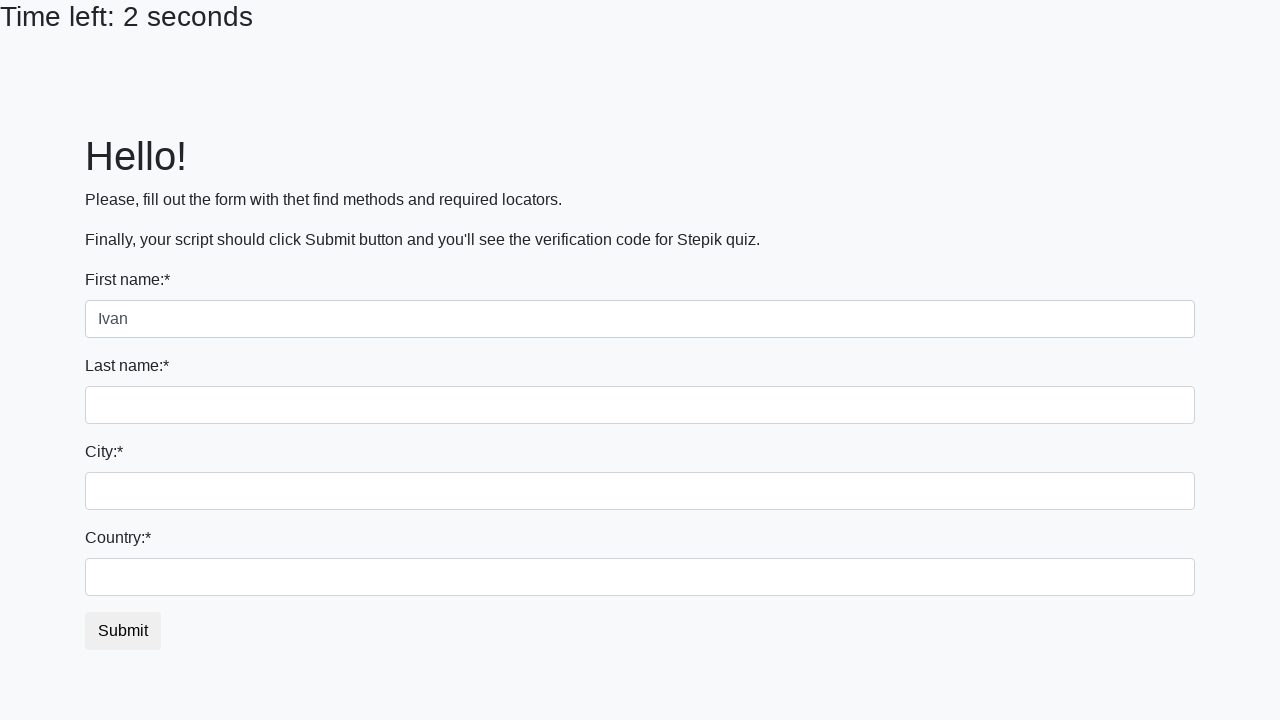

Filled last name field with 'Petrov' on input[name='last_name']
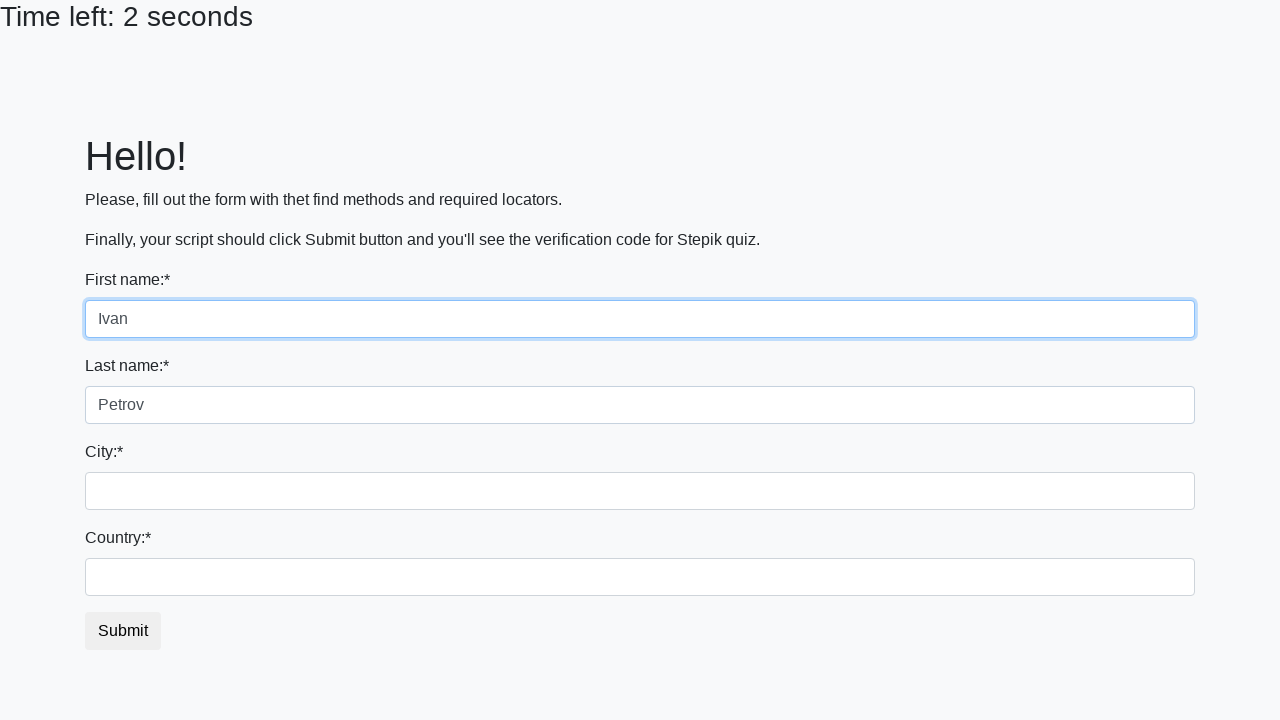

Filled city field with 'Smolensk' on .form-control.city
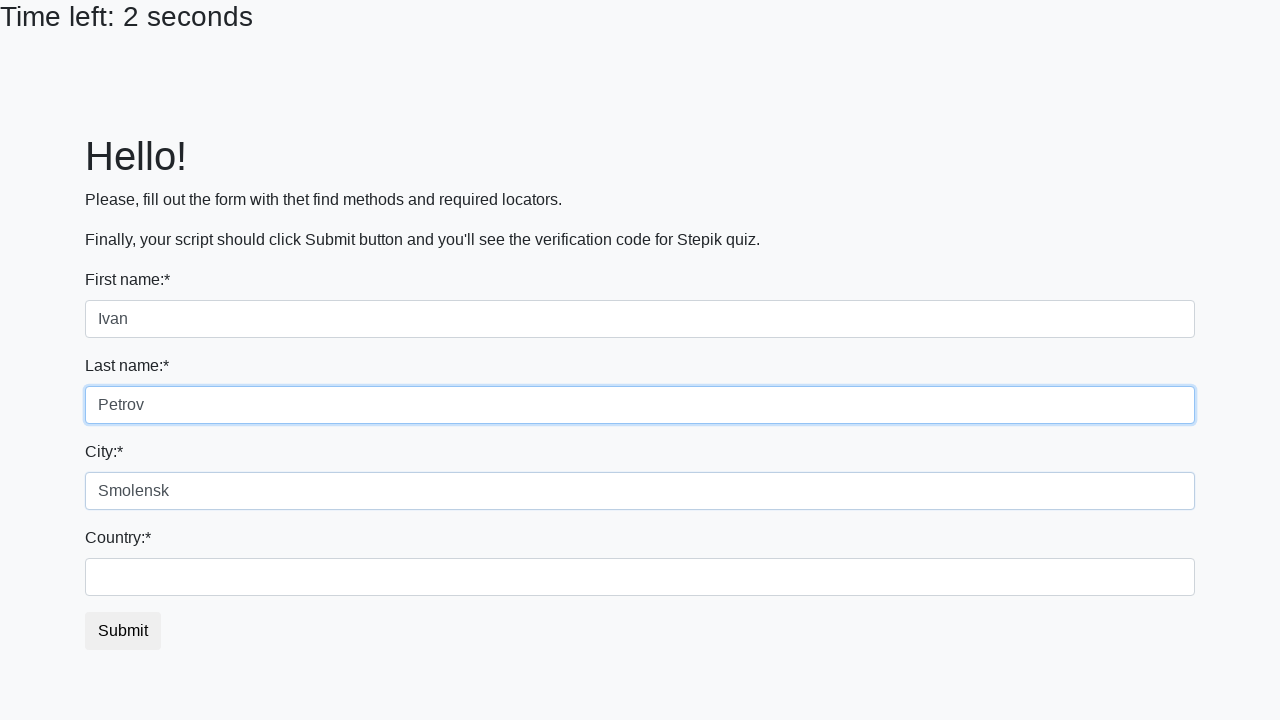

Filled country field with 'Russia' on #country
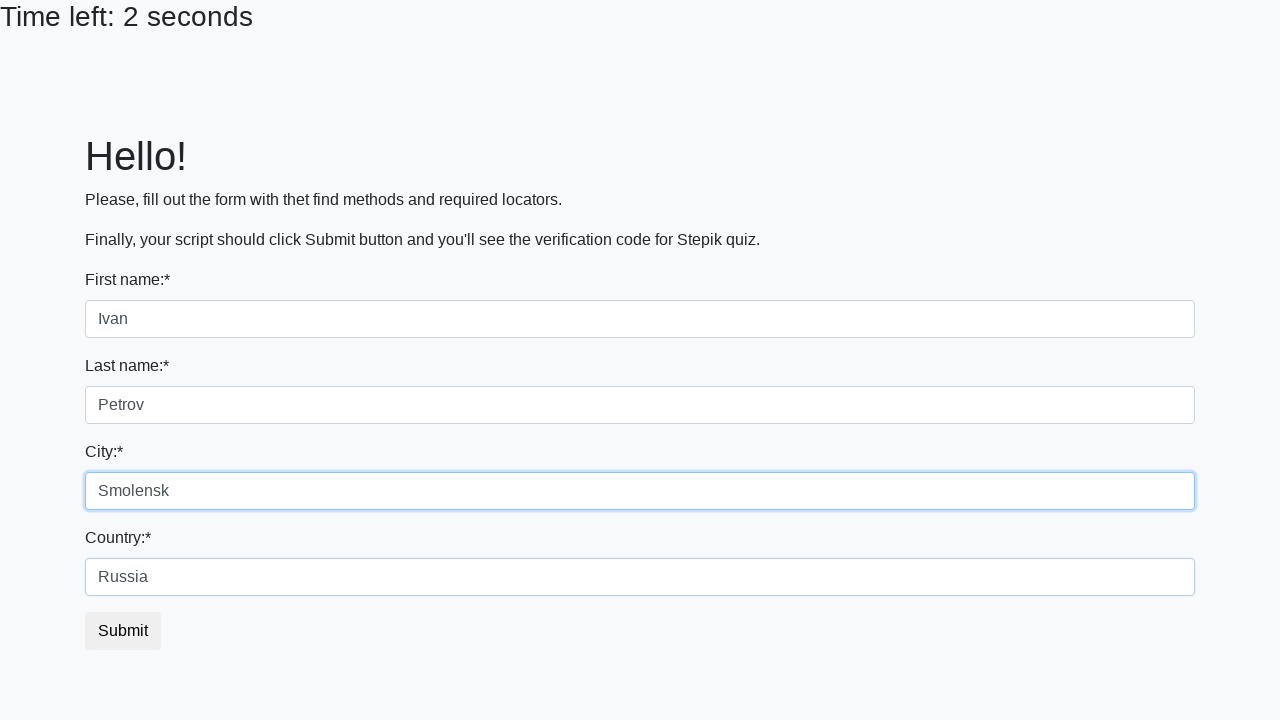

Clicked submit button to submit the form at (123, 631) on button.btn
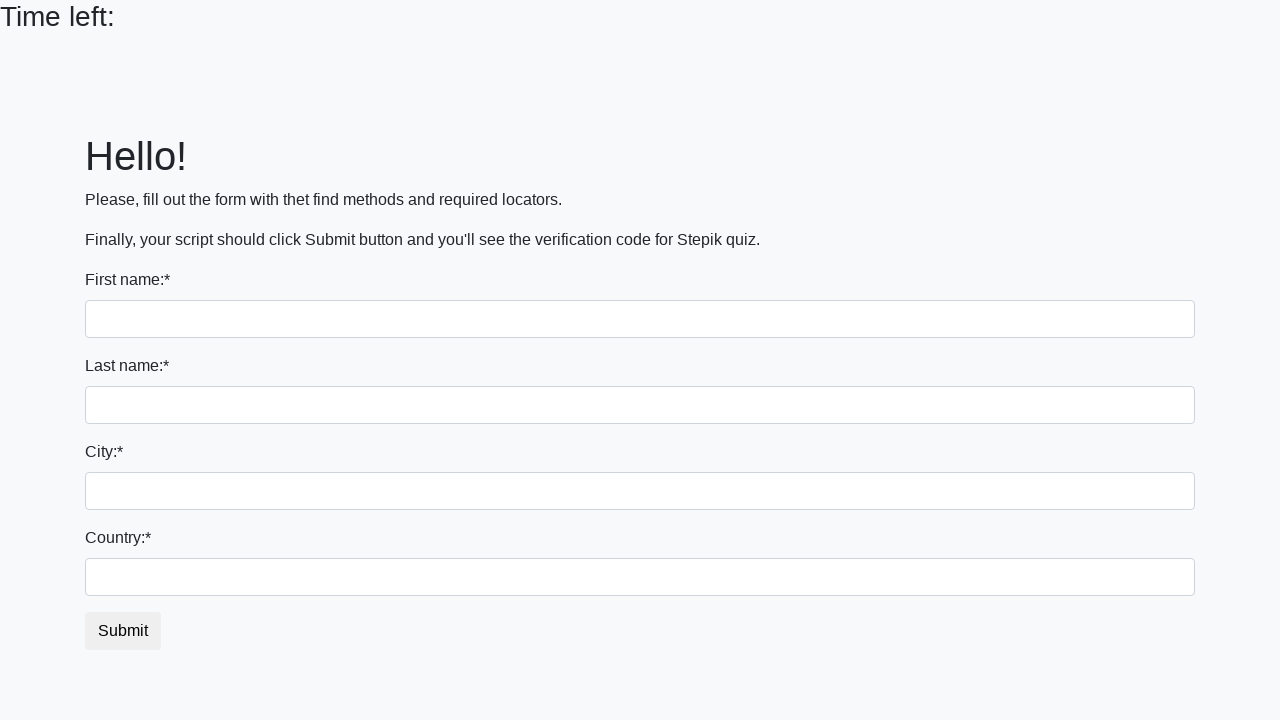

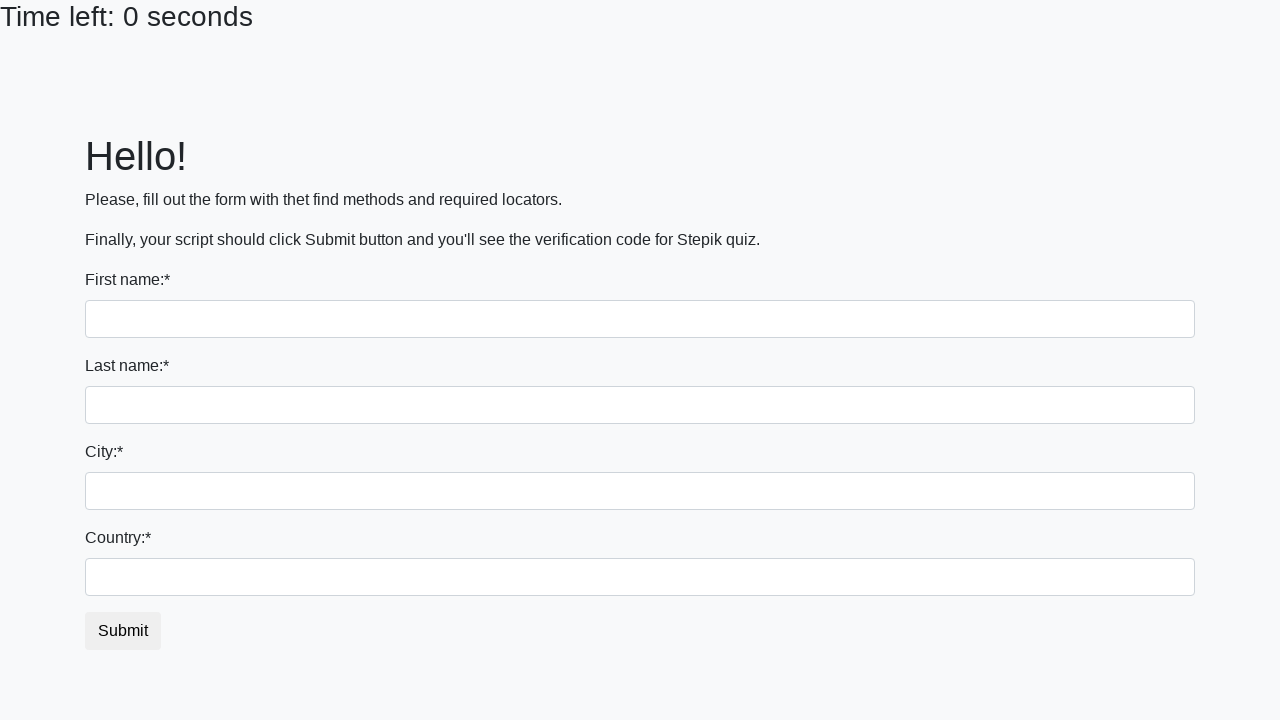